Tests element visibility by verifying a text element is visible, clicking a hide button, and verifying the element becomes hidden

Starting URL: https://rahulshettyacademy.com/AutomationPractice/

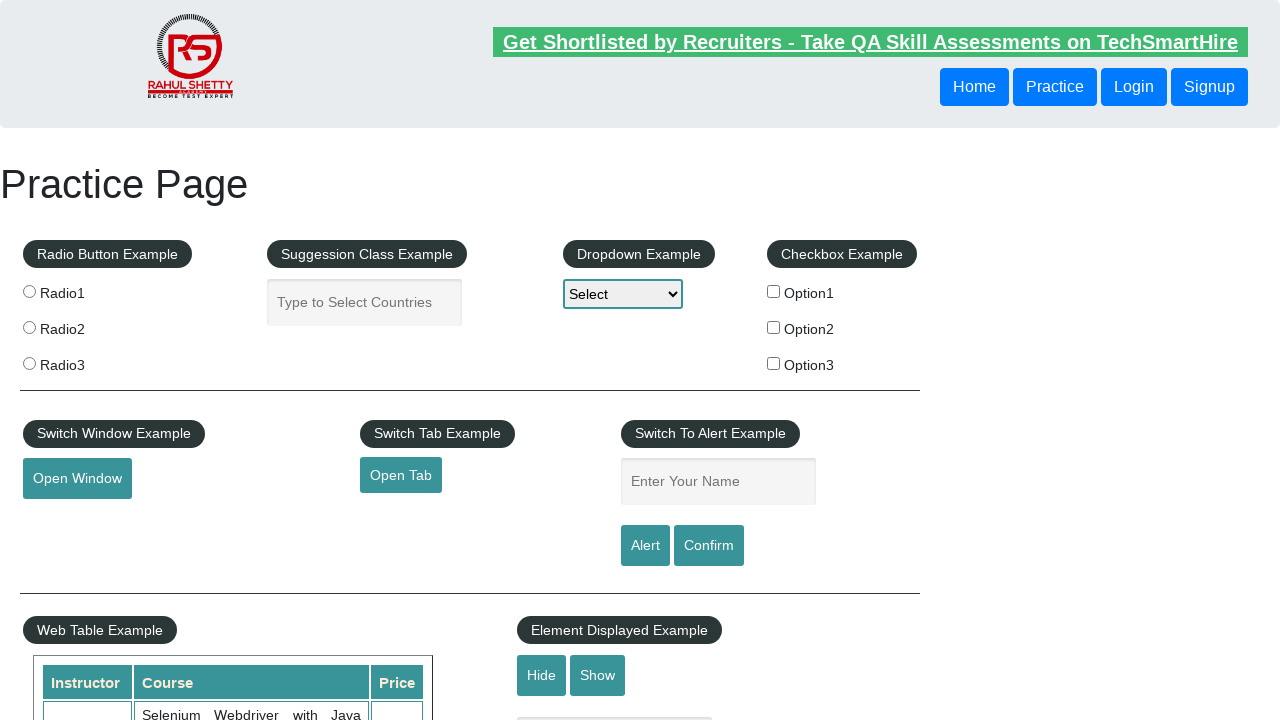

Verified that text element is visible
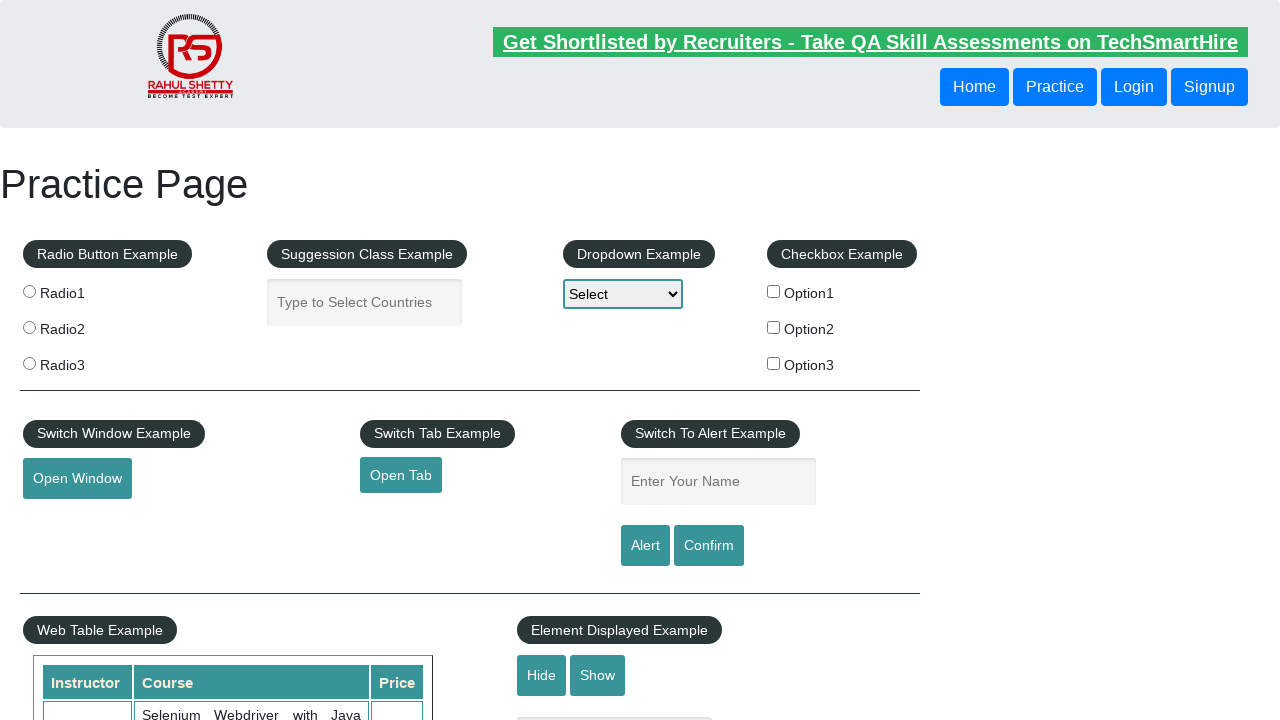

Clicked the hide button at (542, 675) on #hide-textbox
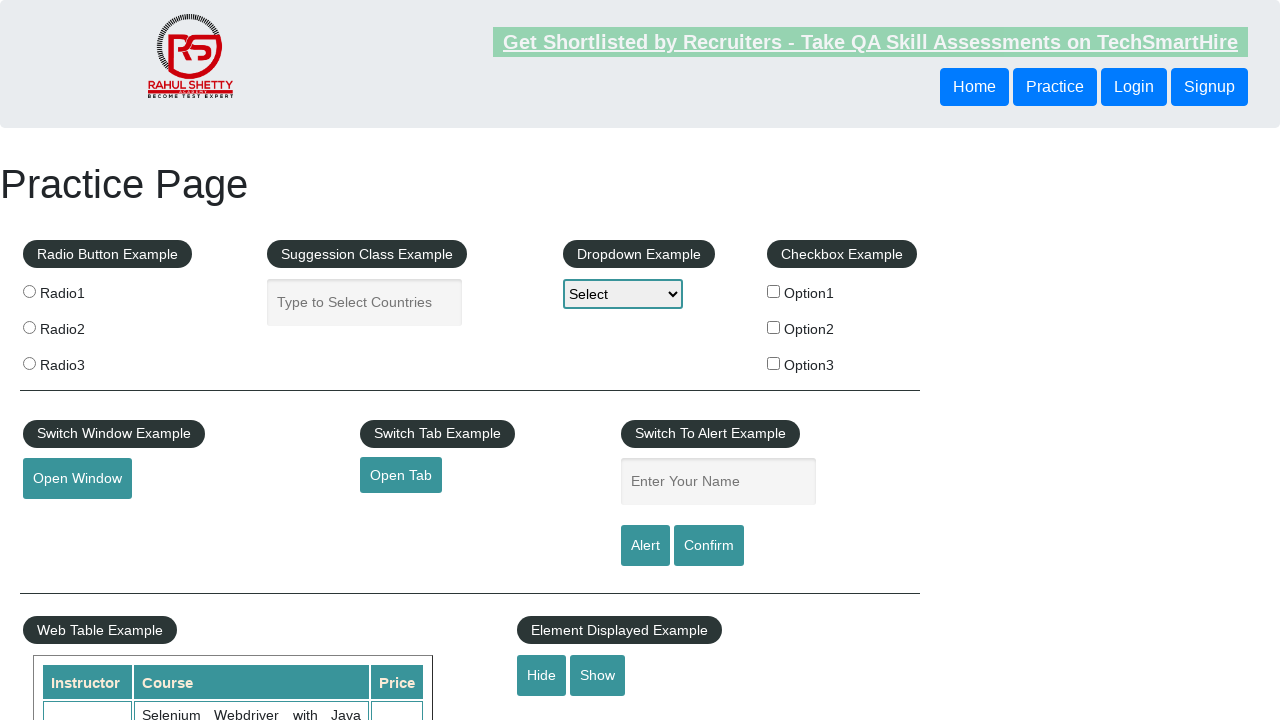

Verified that text element is now hidden
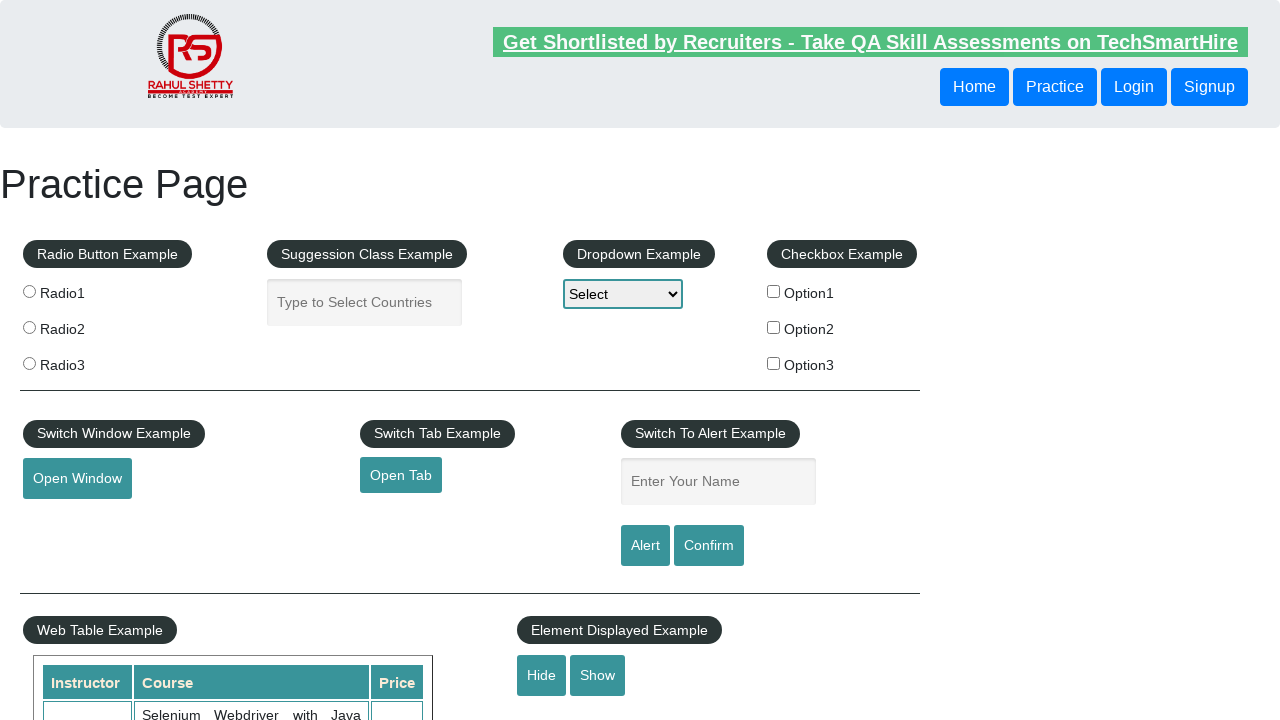

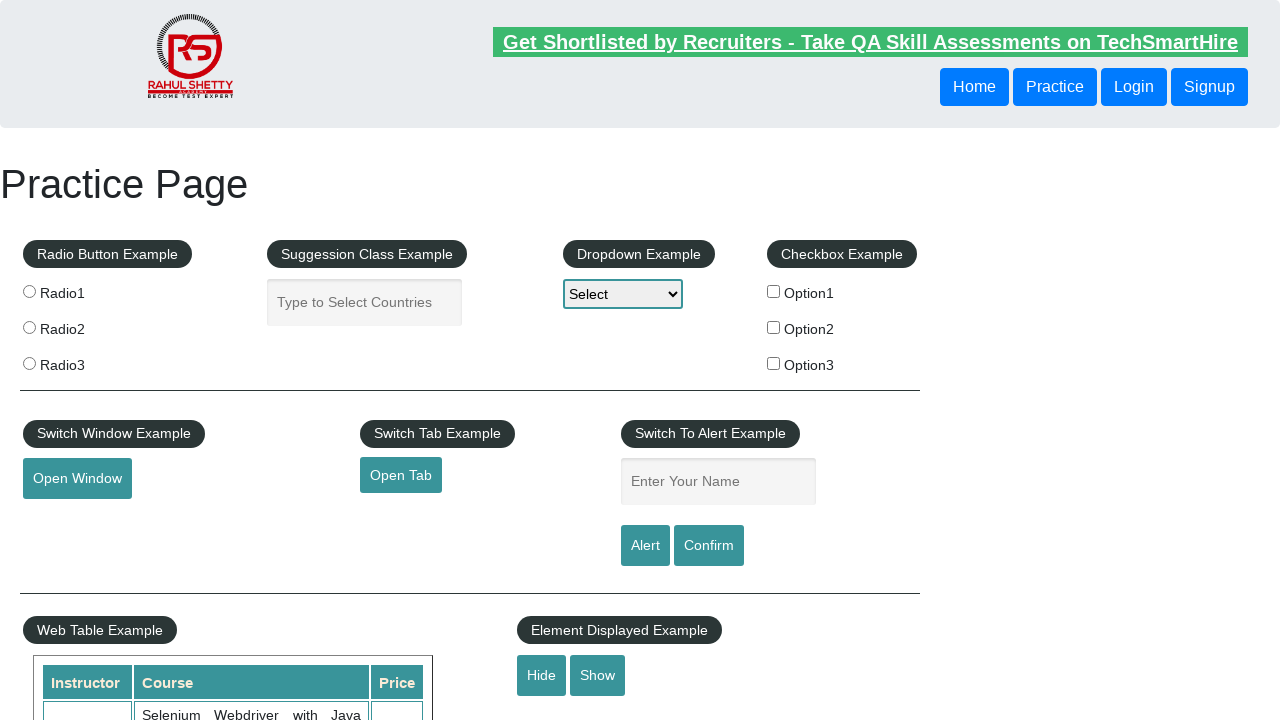